Tests clicking on a link using partial link text matching on a test page, which opens a popup window.

Starting URL: http://omayo.blogspot.com/

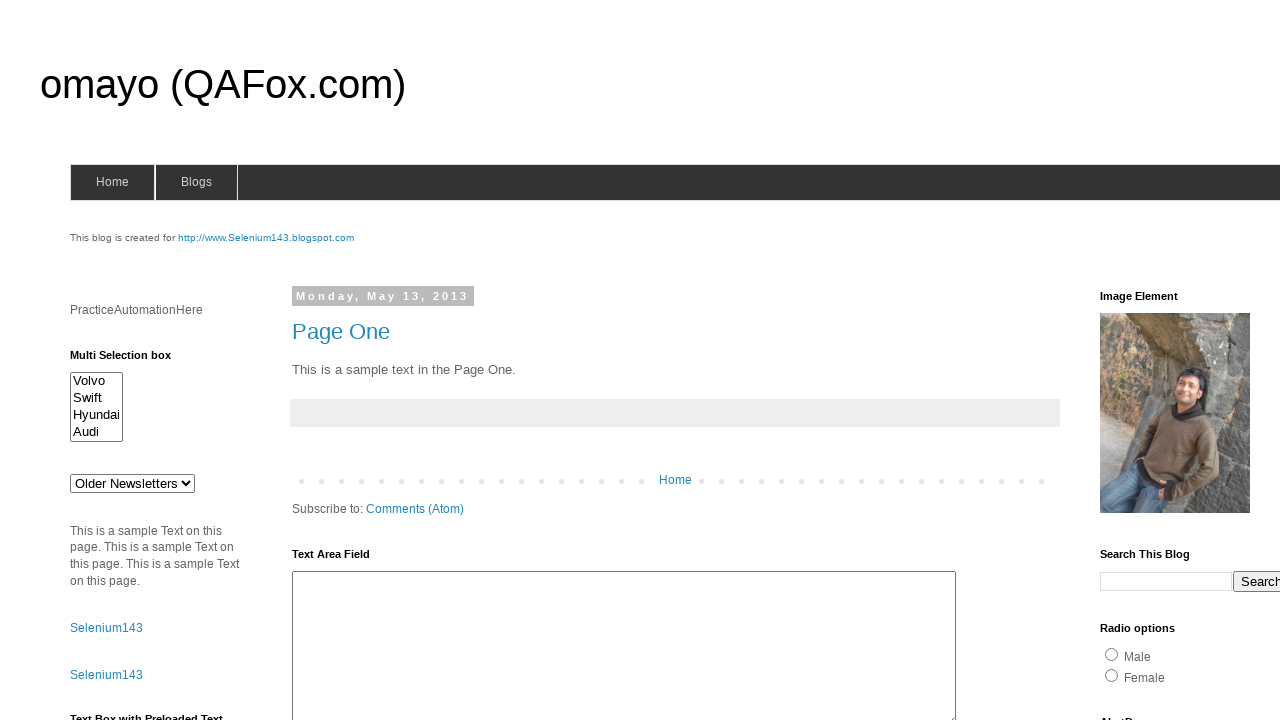

Clicked link containing 'Open a popup window' text at (132, 360) on a:has-text('Open a popup window')
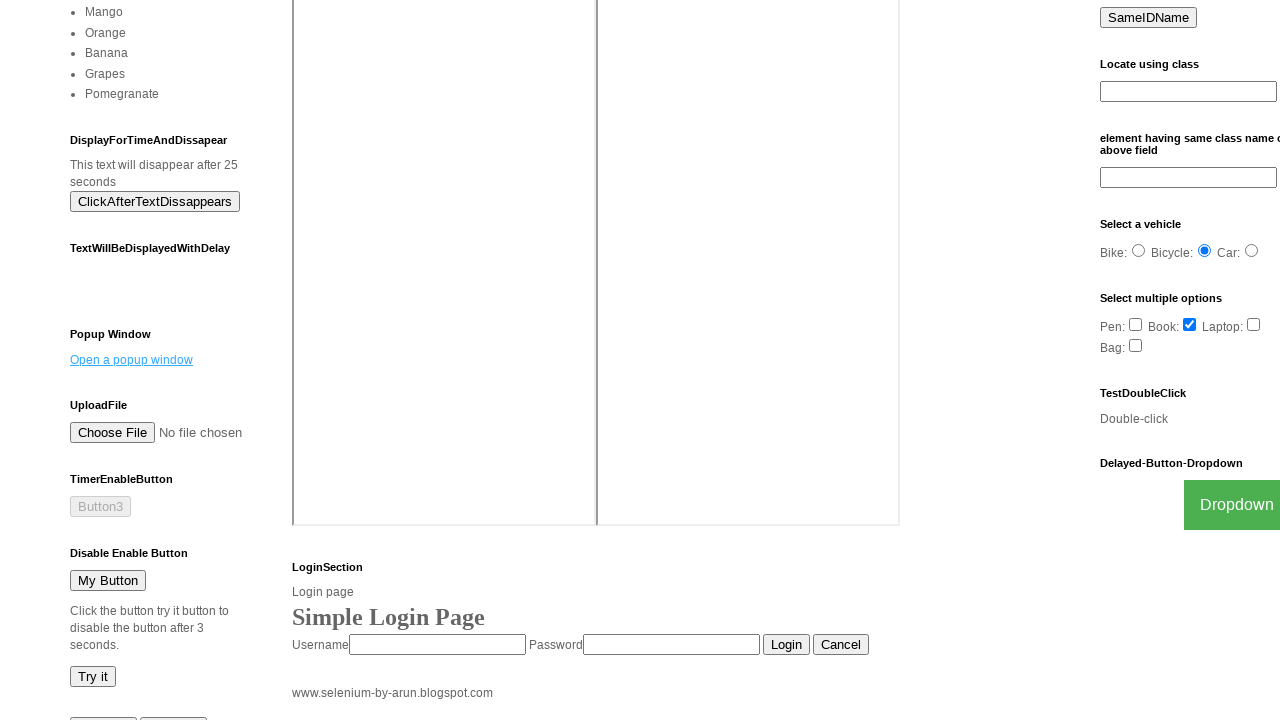

Waited 2000ms for popup window to open
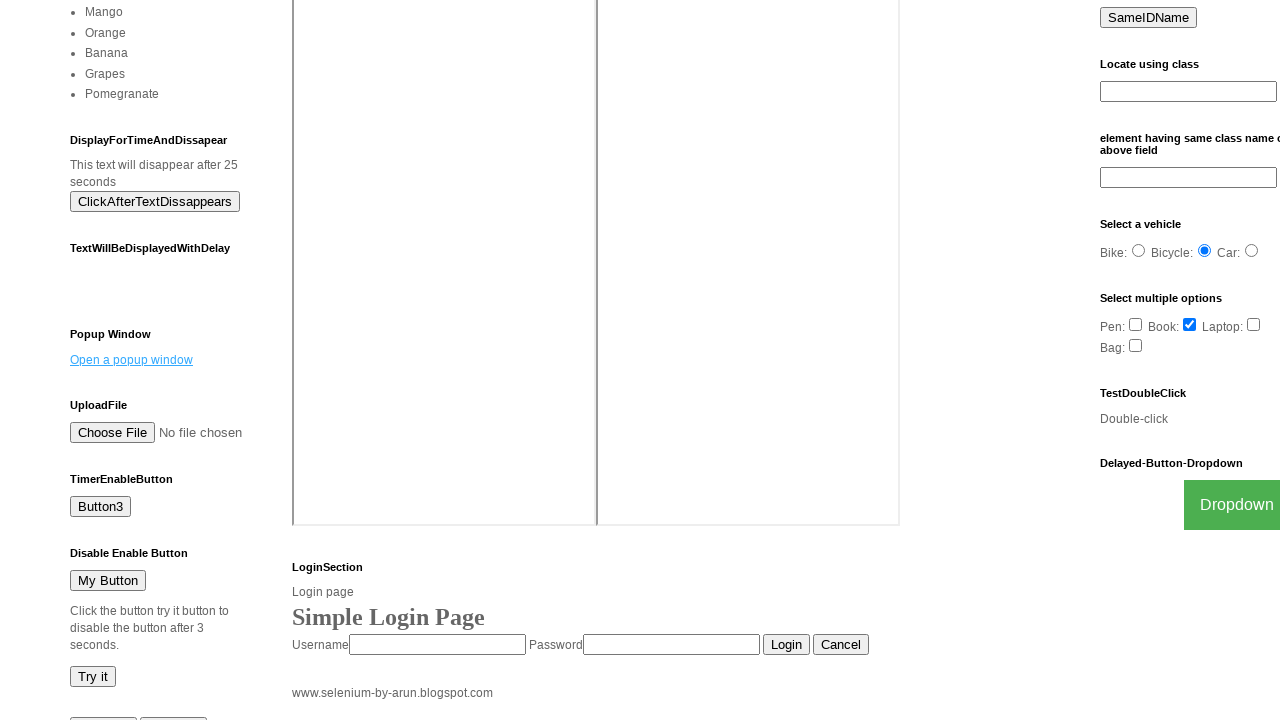

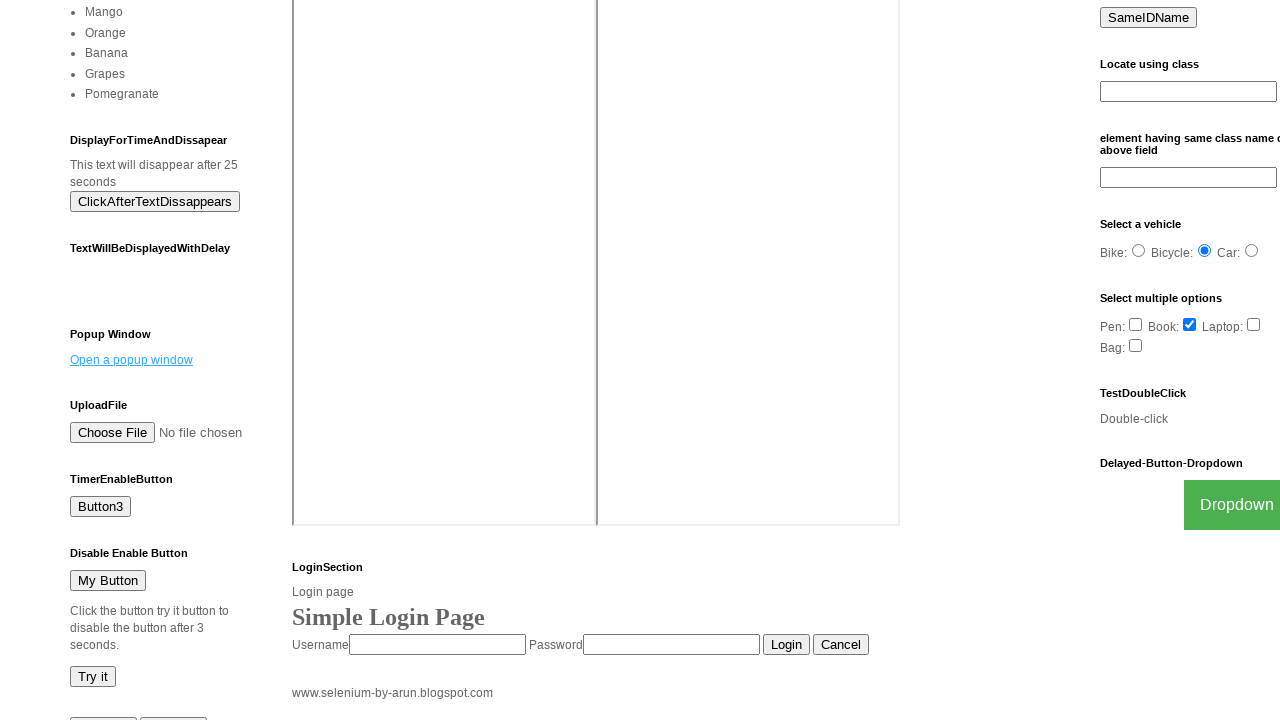